Tests editing a todo item by double-clicking, modifying text, and pressing Enter

Starting URL: https://demo.playwright.dev/todomvc

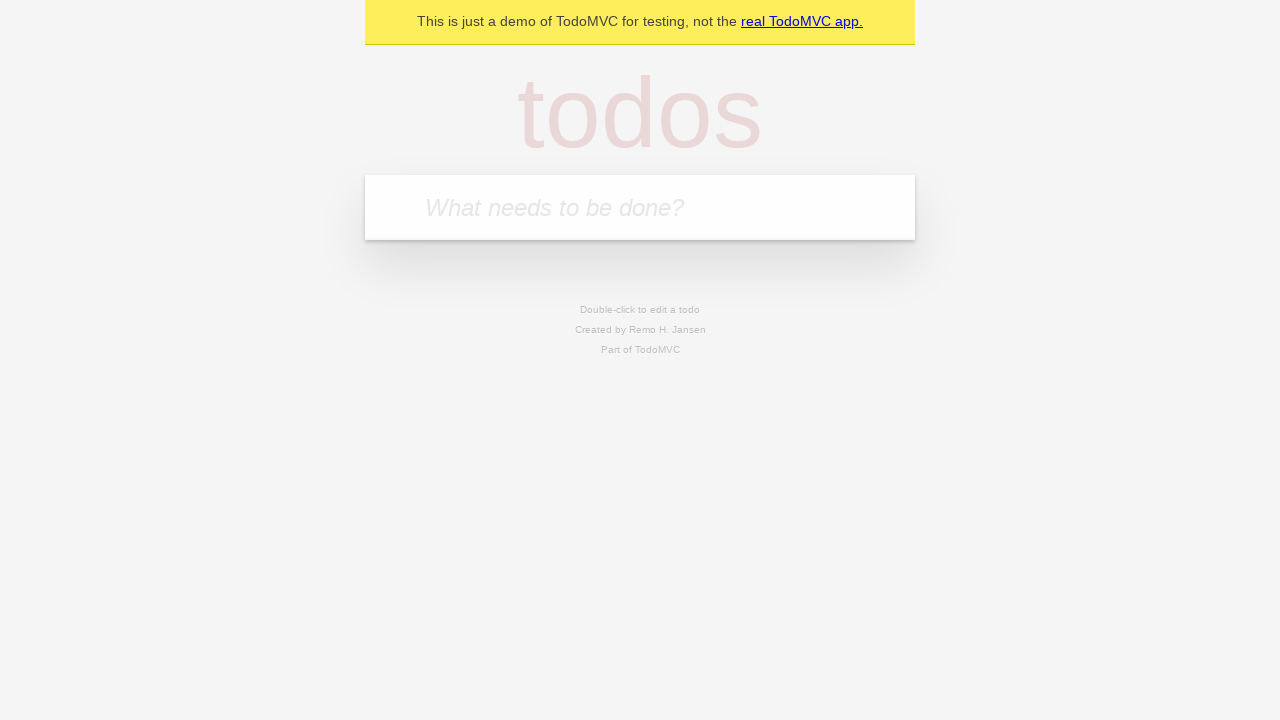

Filled first todo input with 'buy some cheese' on internal:attr=[placeholder="What needs to be done?"i]
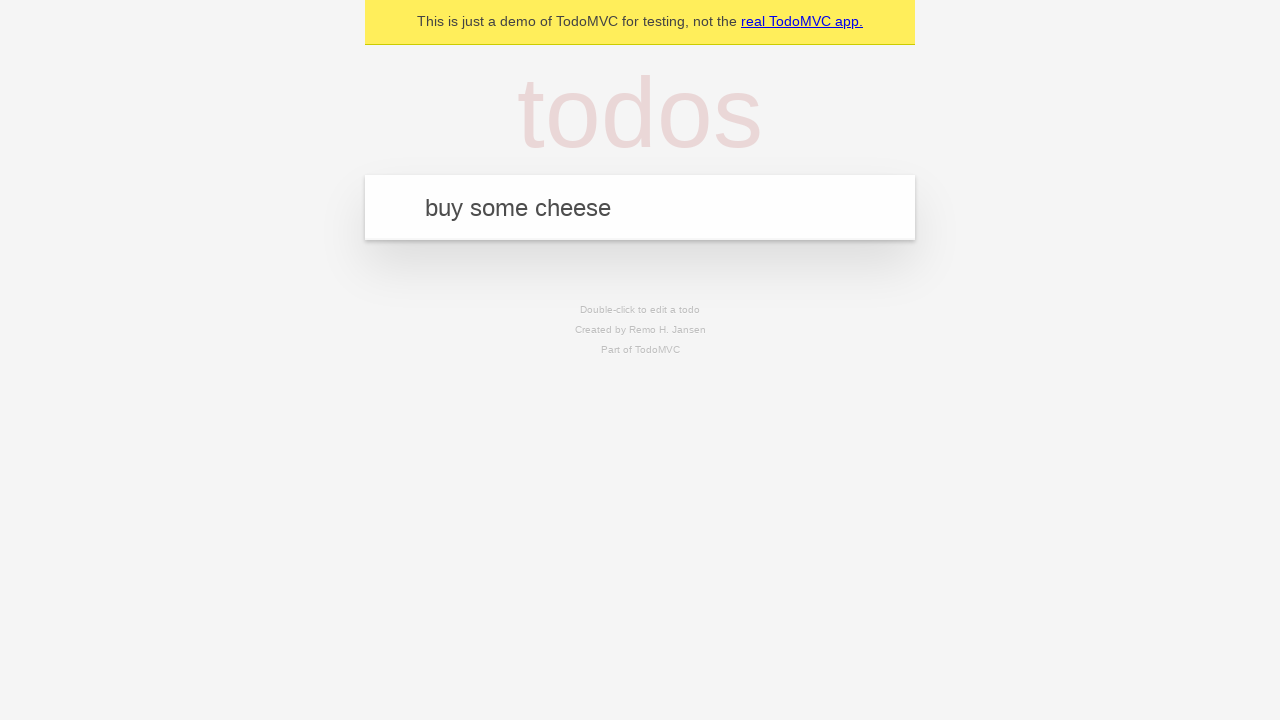

Pressed Enter to add first todo item on internal:attr=[placeholder="What needs to be done?"i]
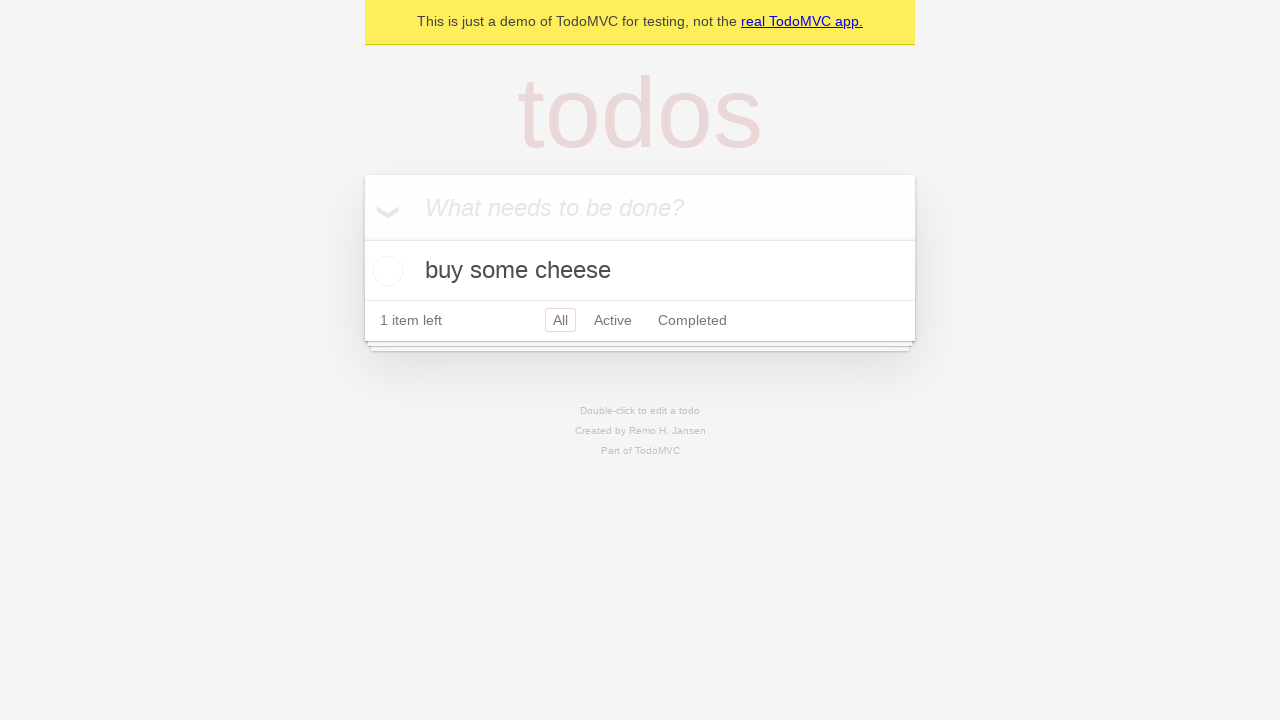

Filled second todo input with 'feed the cat' on internal:attr=[placeholder="What needs to be done?"i]
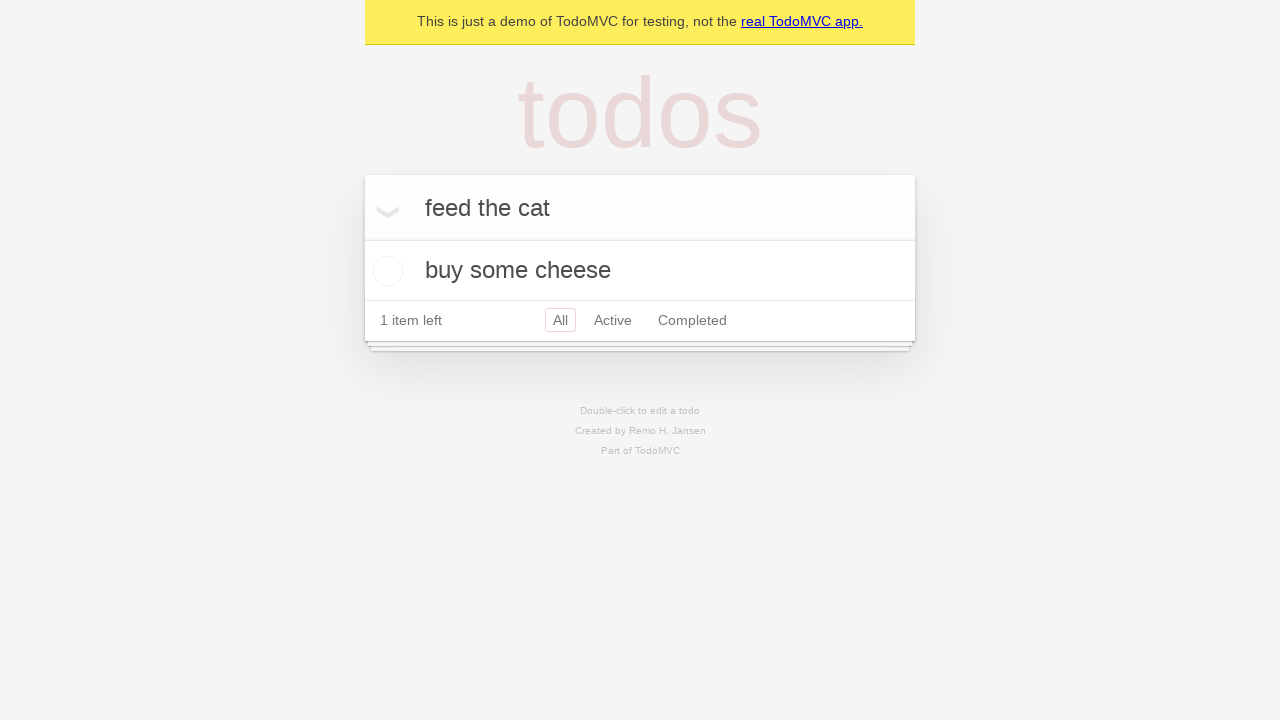

Pressed Enter to add second todo item on internal:attr=[placeholder="What needs to be done?"i]
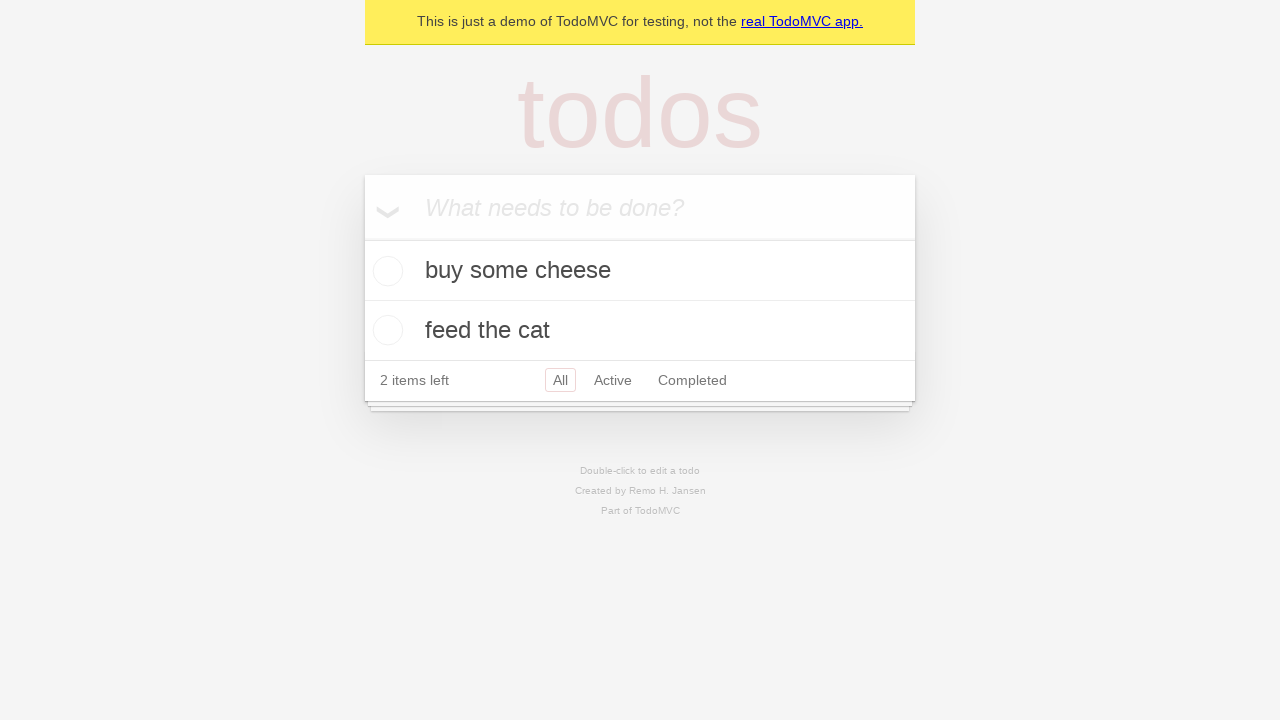

Filled third todo input with 'book a doctors appointment' on internal:attr=[placeholder="What needs to be done?"i]
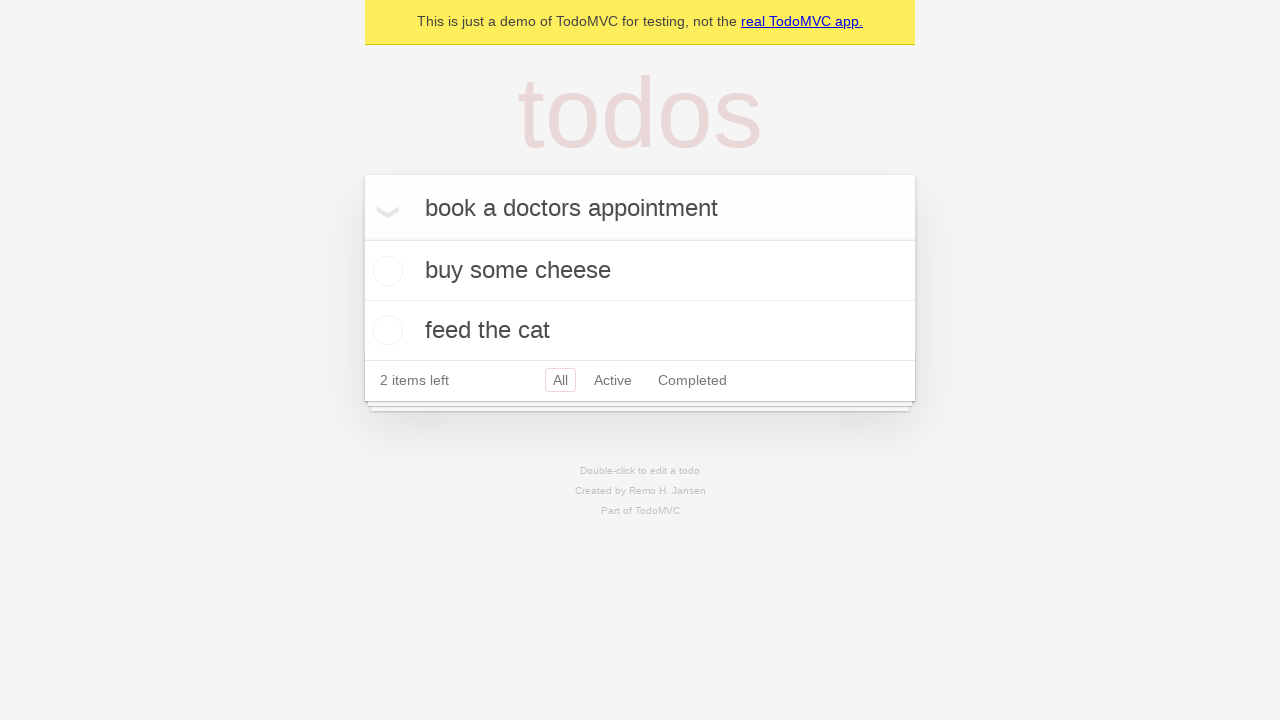

Pressed Enter to add third todo item on internal:attr=[placeholder="What needs to be done?"i]
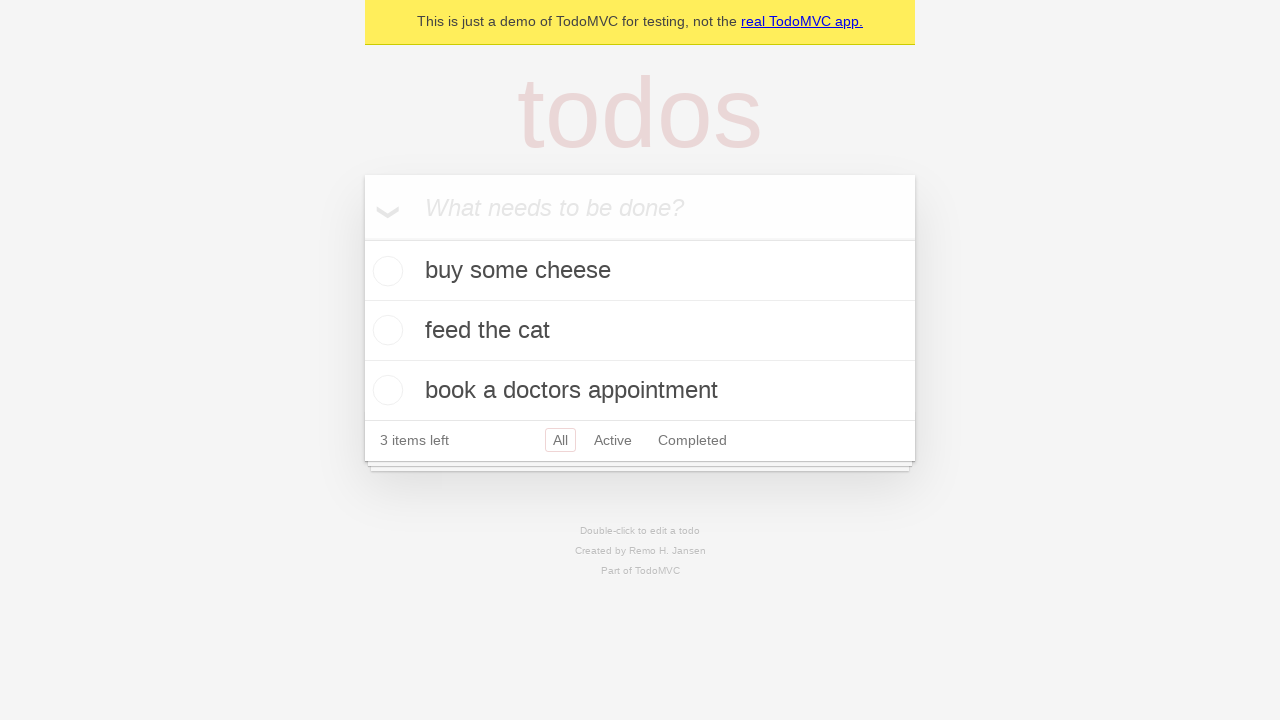

Waited for third todo item to appear
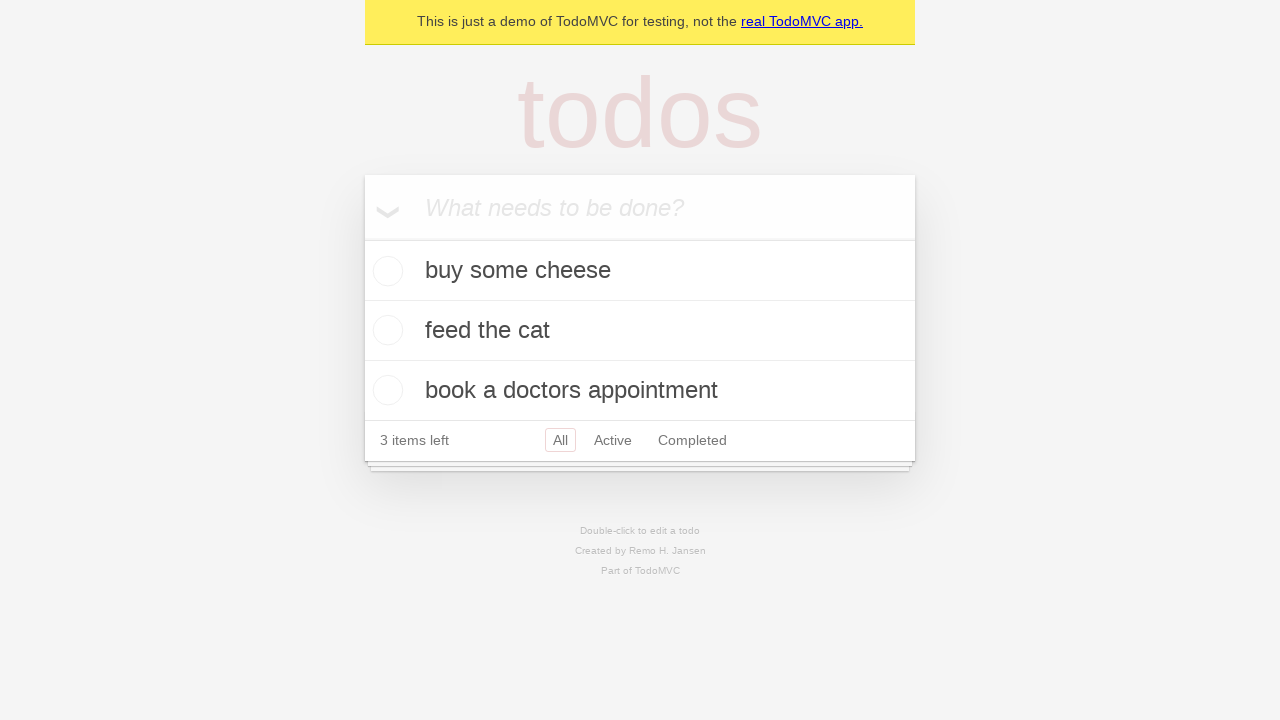

Retrieved all todo items
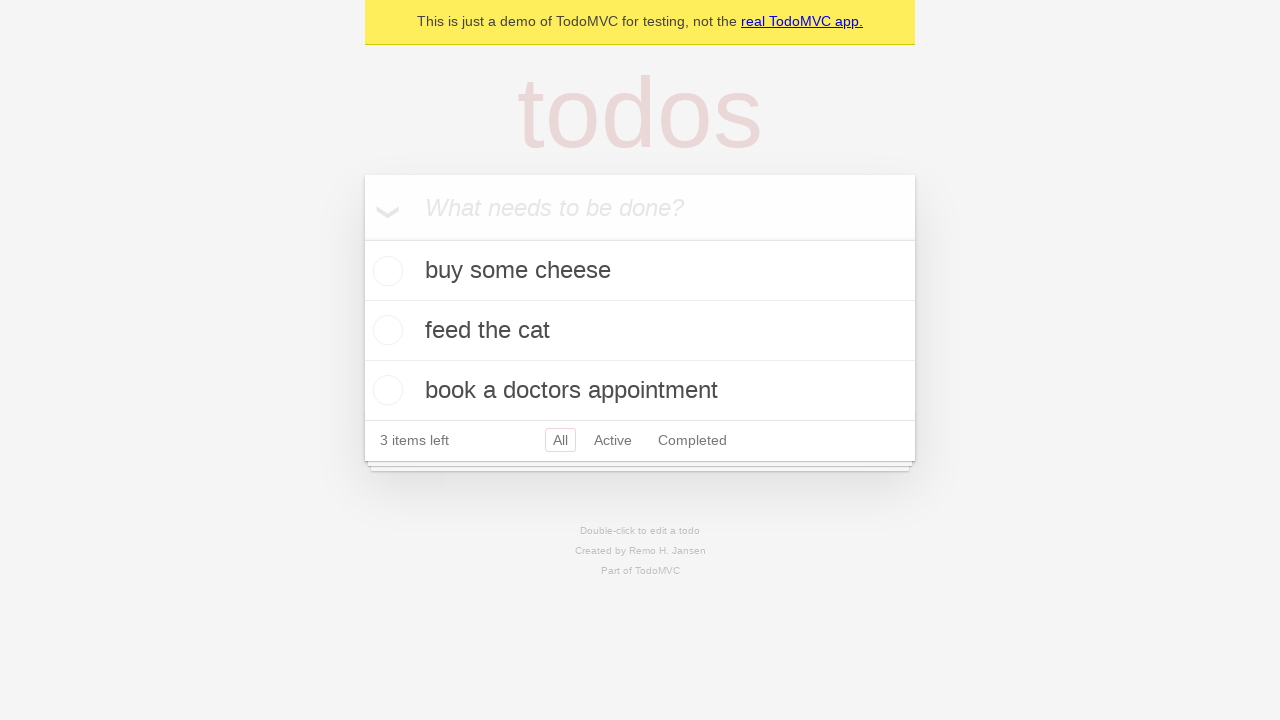

Located second todo item
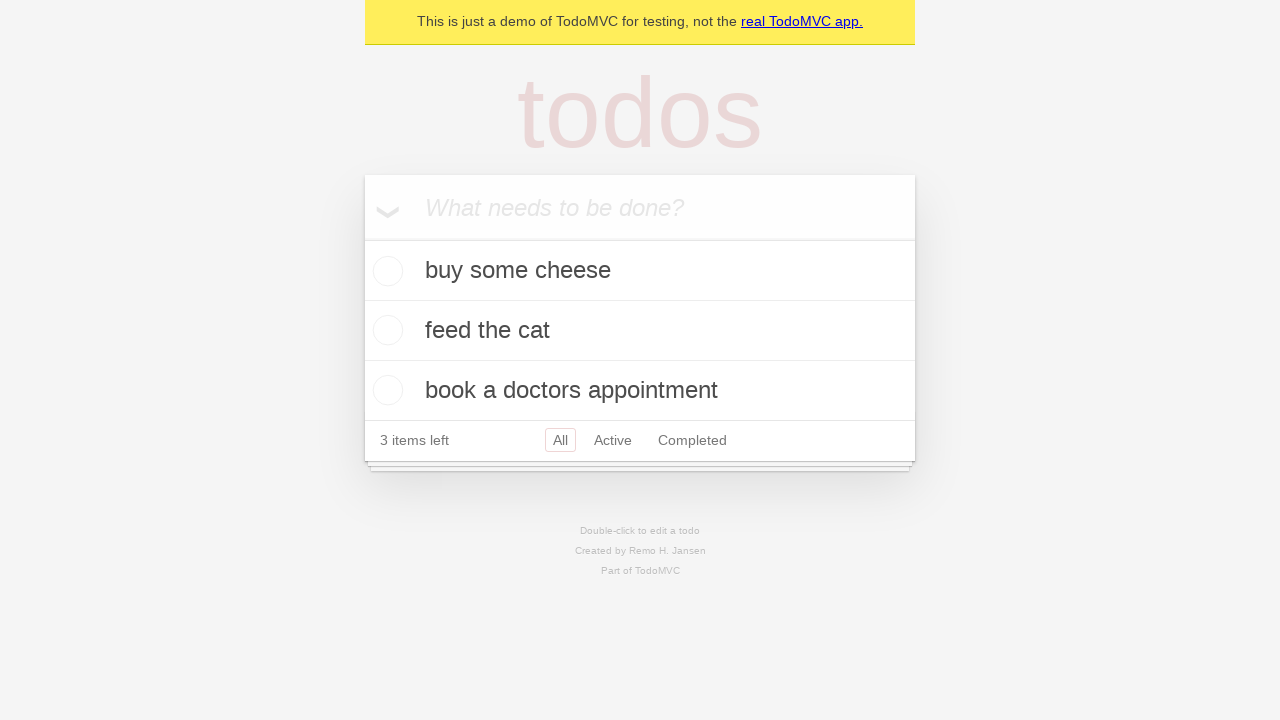

Double-clicked second todo item to enter edit mode at (640, 331) on internal:testid=[data-testid="todo-item"s] >> nth=1
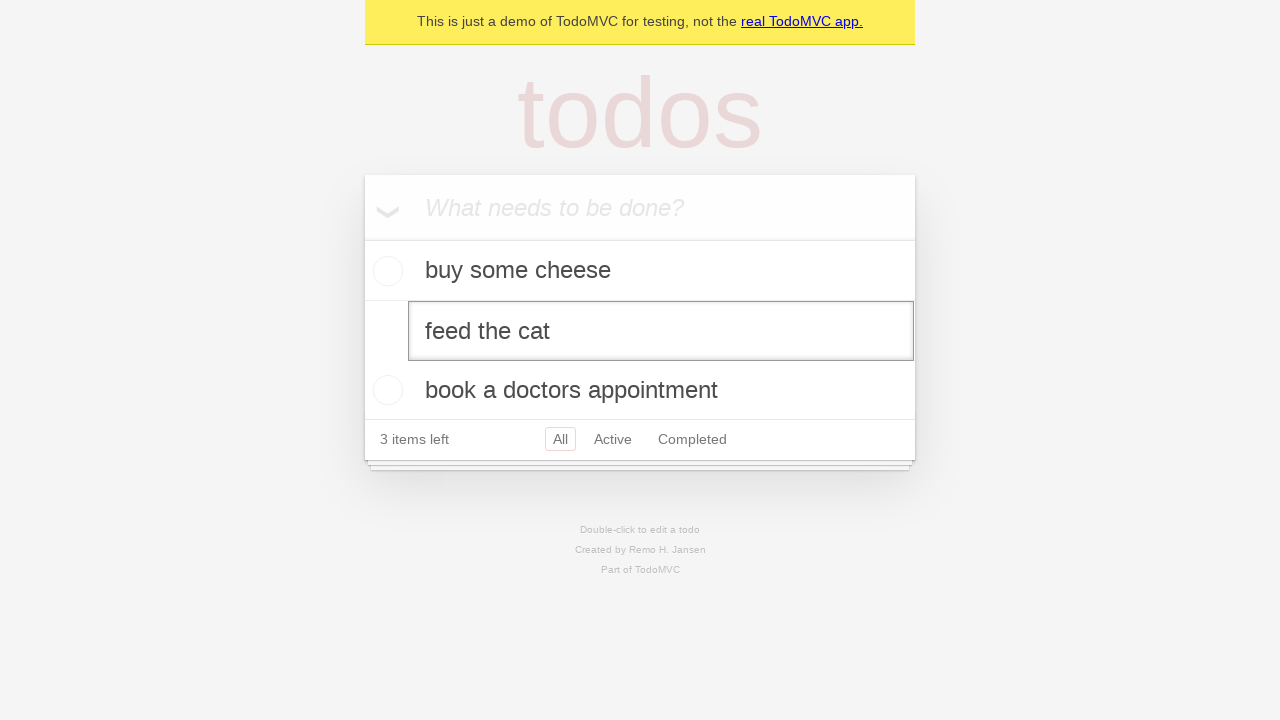

Filled edit textbox with 'buy some sausages' on internal:testid=[data-testid="todo-item"s] >> nth=1 >> internal:role=textbox[nam
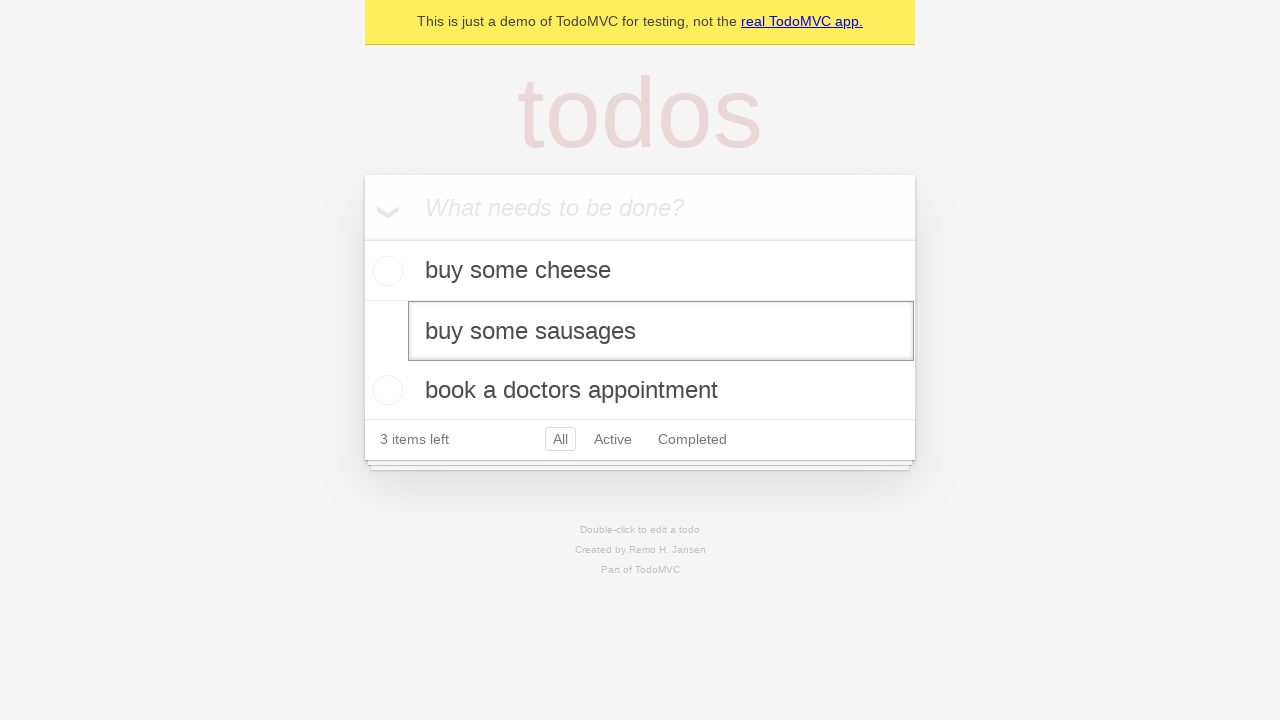

Pressed Enter to save edited todo item on internal:testid=[data-testid="todo-item"s] >> nth=1 >> internal:role=textbox[nam
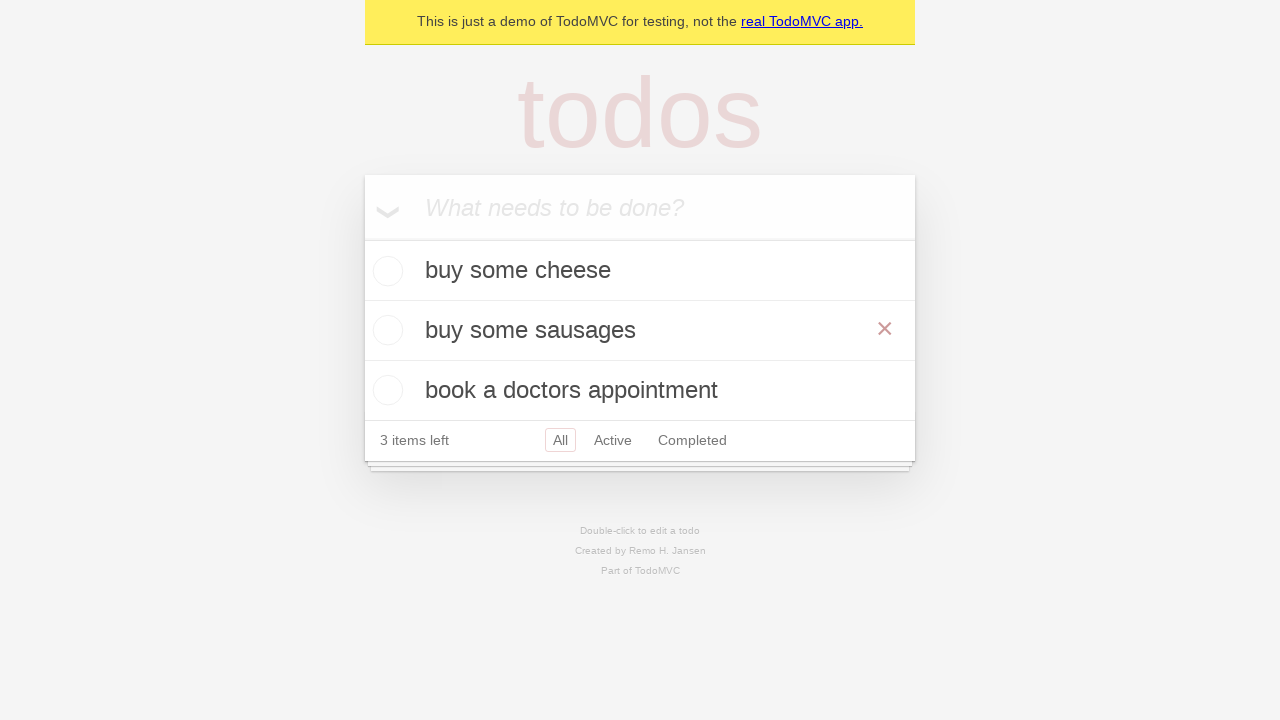

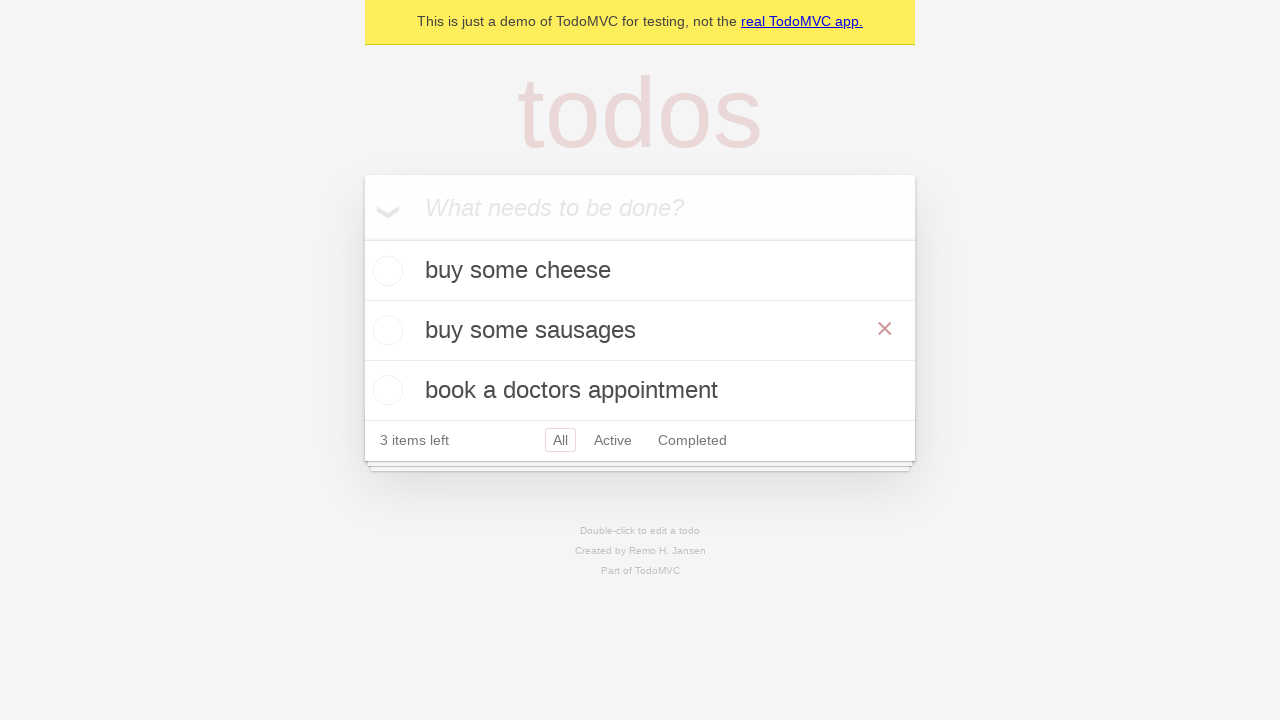